Tests accordion widget functionality by clicking through each accordion header and verifying that each section expands (aria-expanded becomes true) when clicked.

Starting URL: https://seleniumui.moderntester.pl/accordion.php

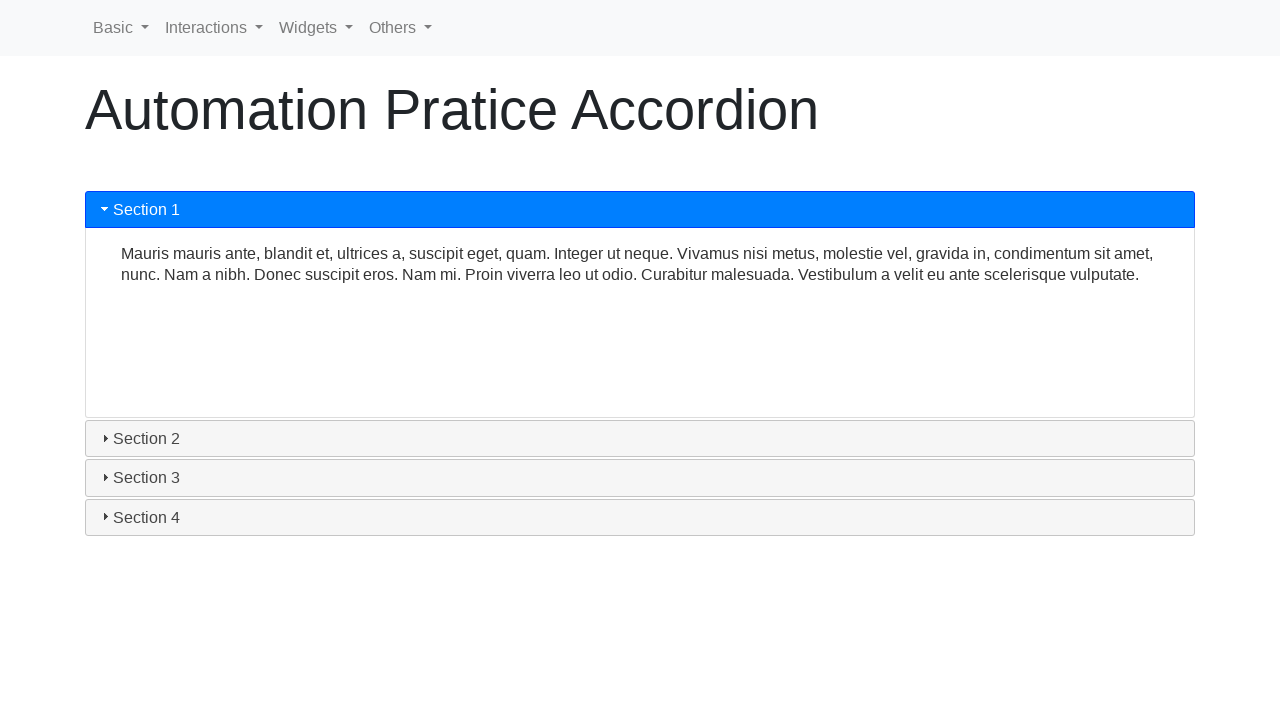

Located all accordion headers
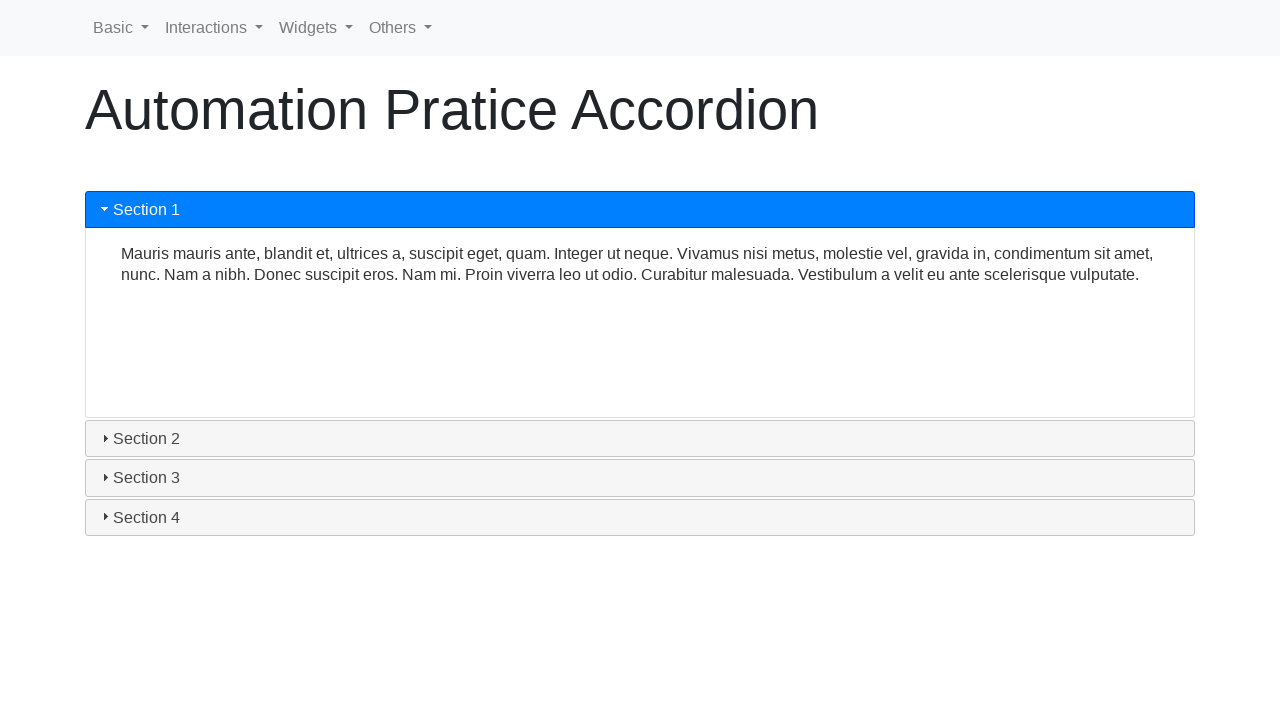

Clicked the first accordion header at (640, 210) on h3 >> nth=0
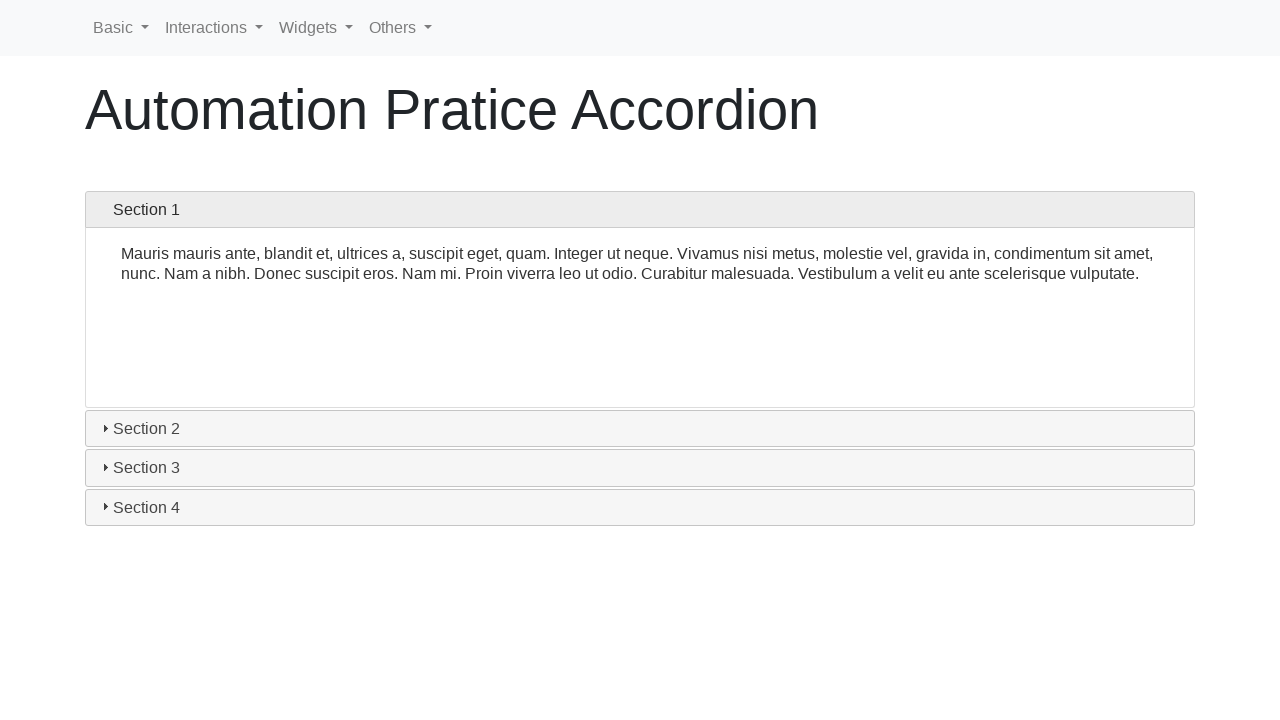

Clicked accordion header 0 at (640, 210) on h3 >> nth=0
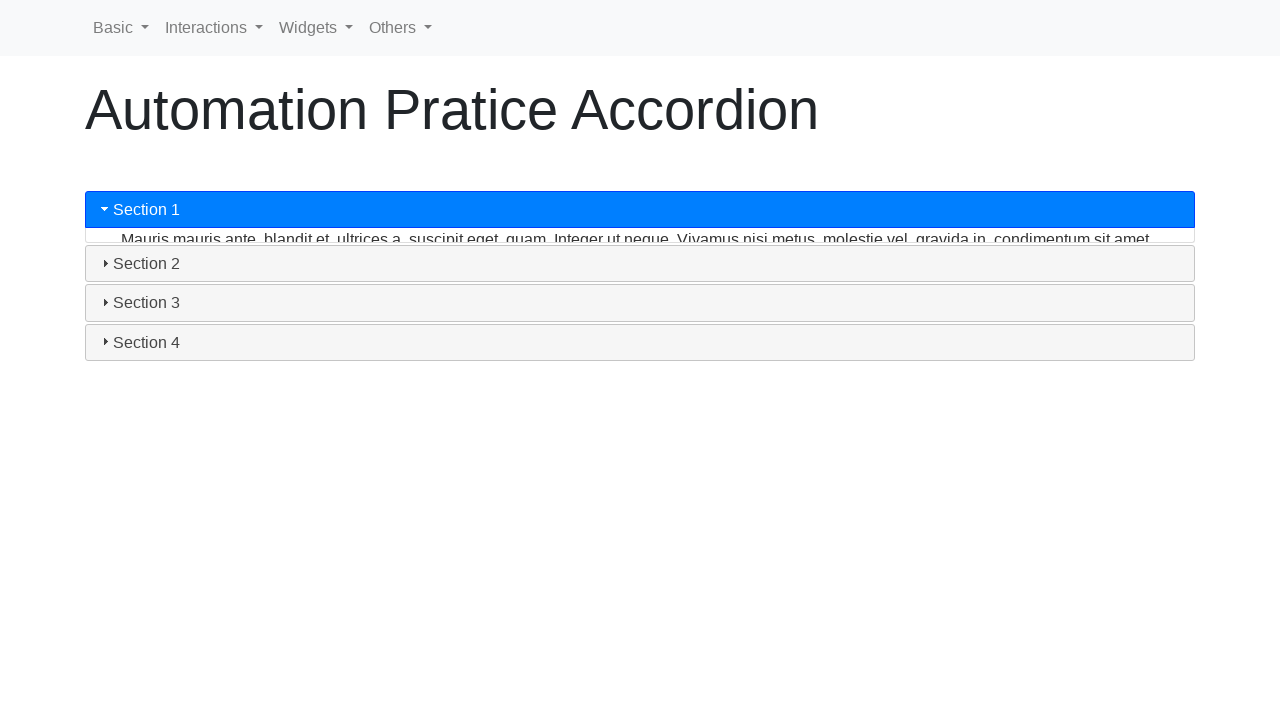

Accordion header 0 is visible
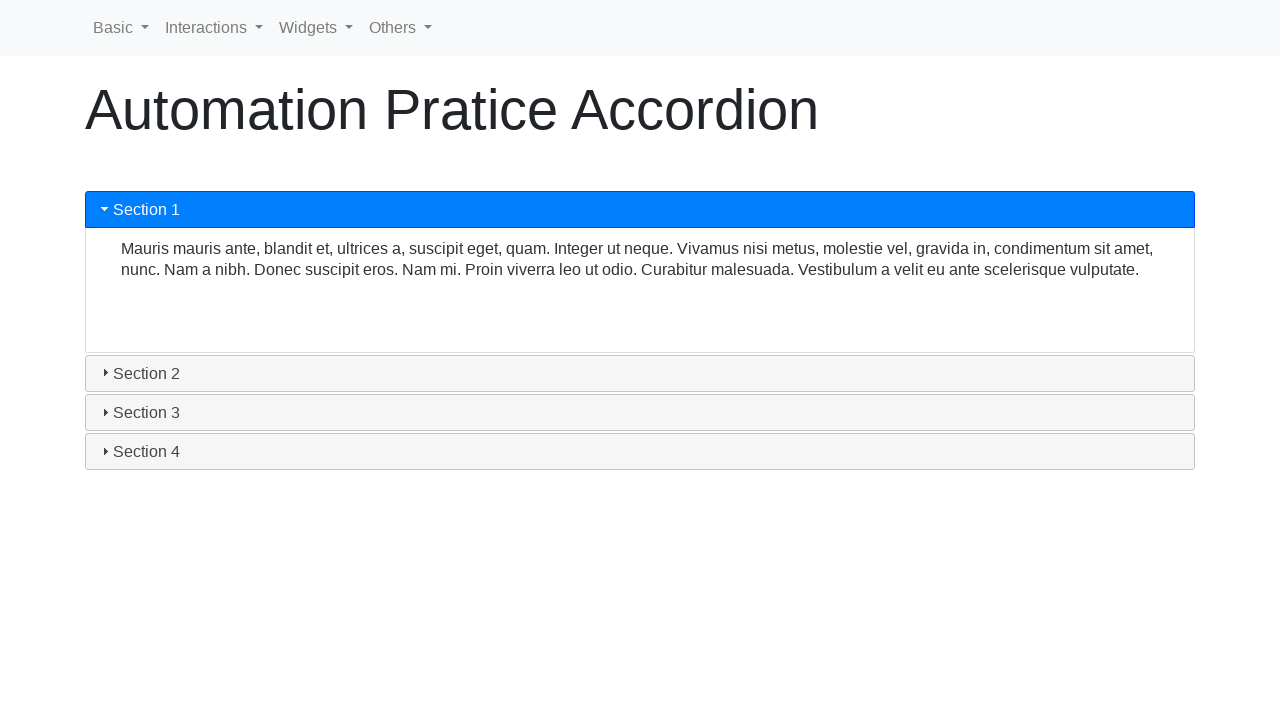

Accordion header 0 aria-expanded attribute is true
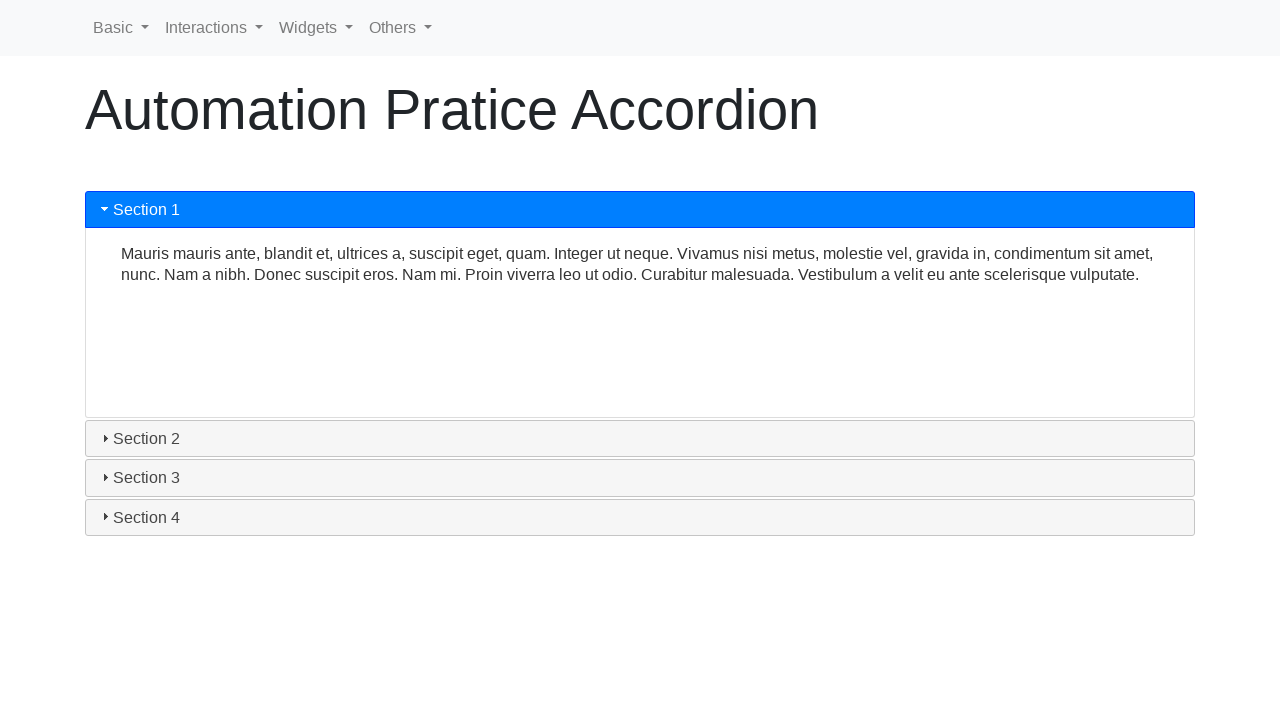

Accordion content 0 is visible and expanded
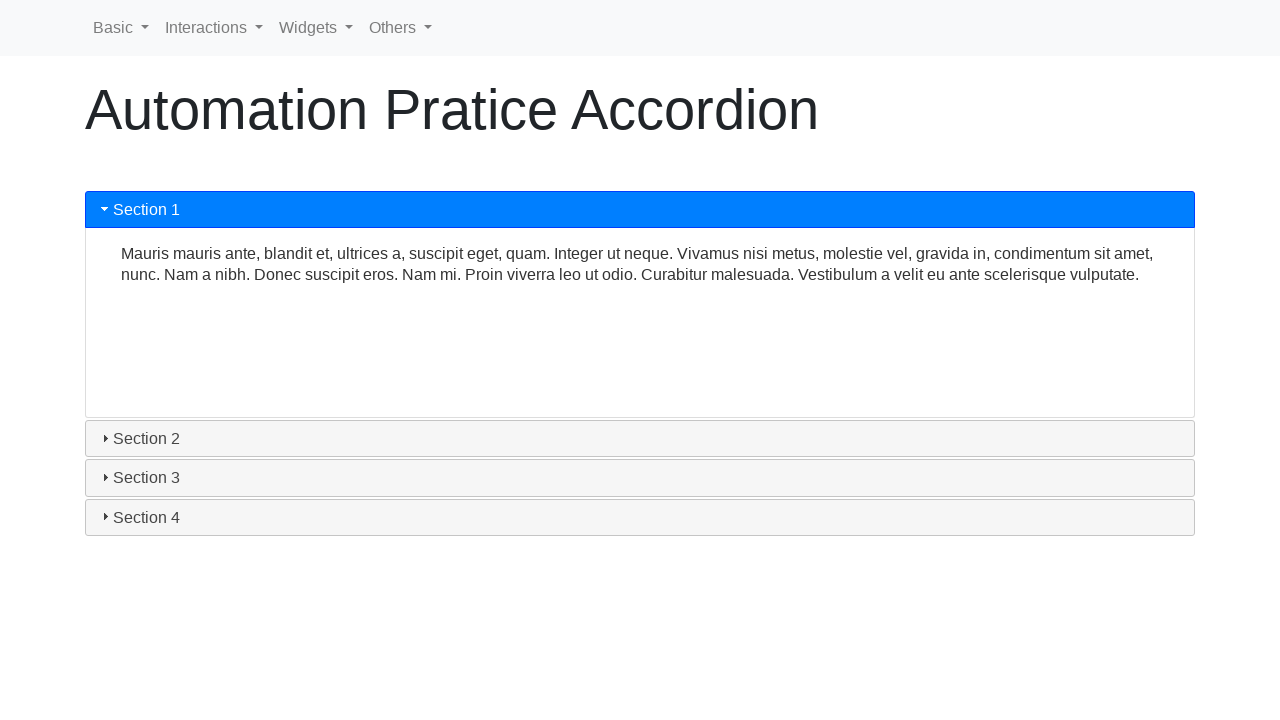

Clicked accordion header 1 at (640, 439) on h3 >> nth=1
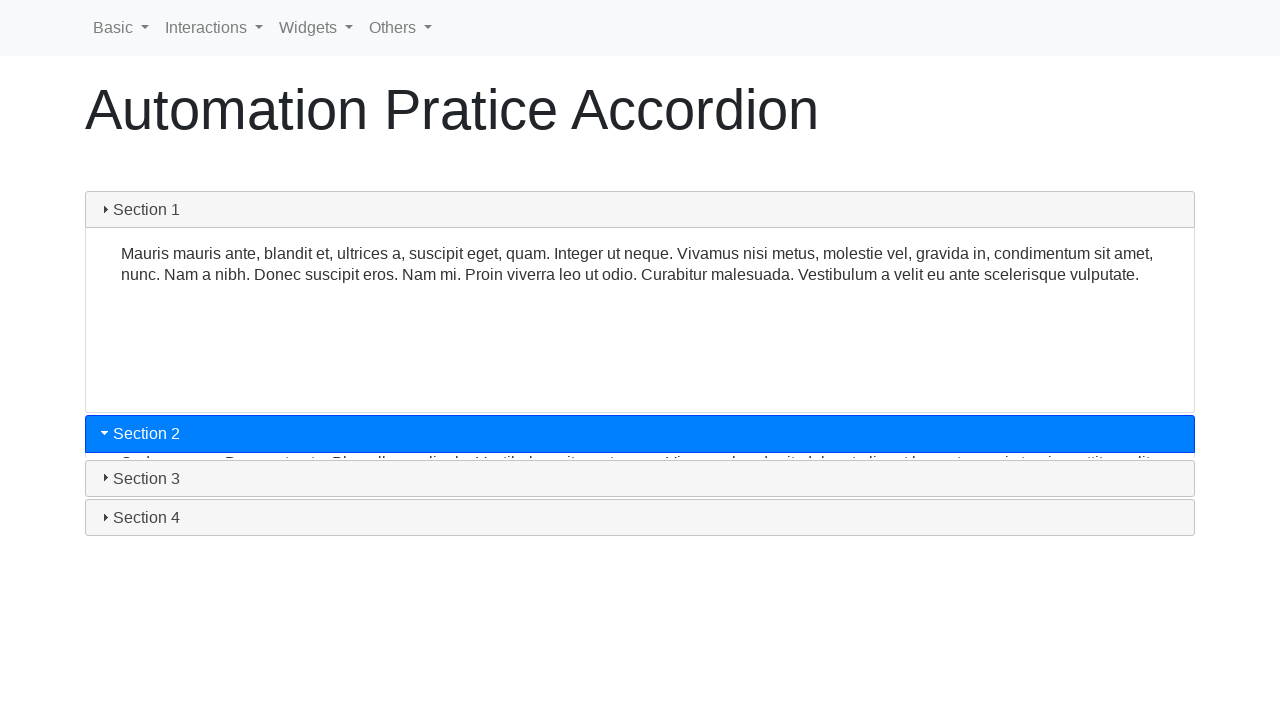

Accordion header 1 is visible
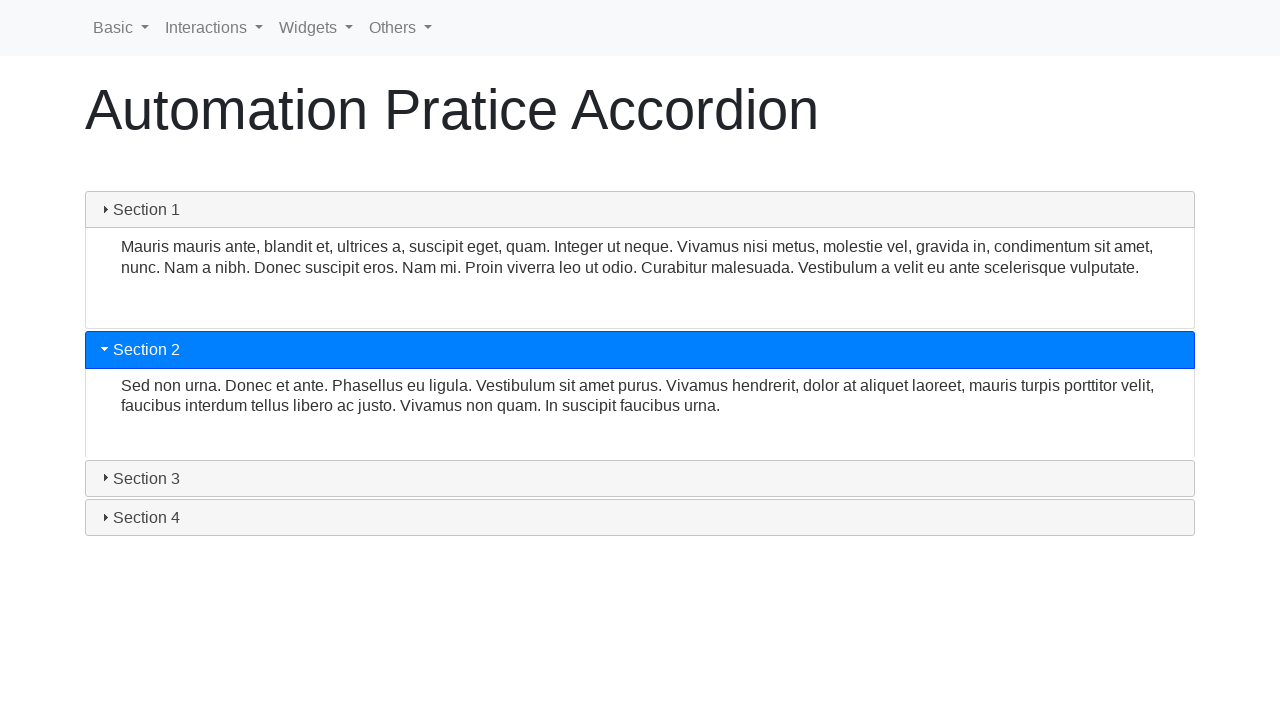

Accordion header 1 aria-expanded attribute is true
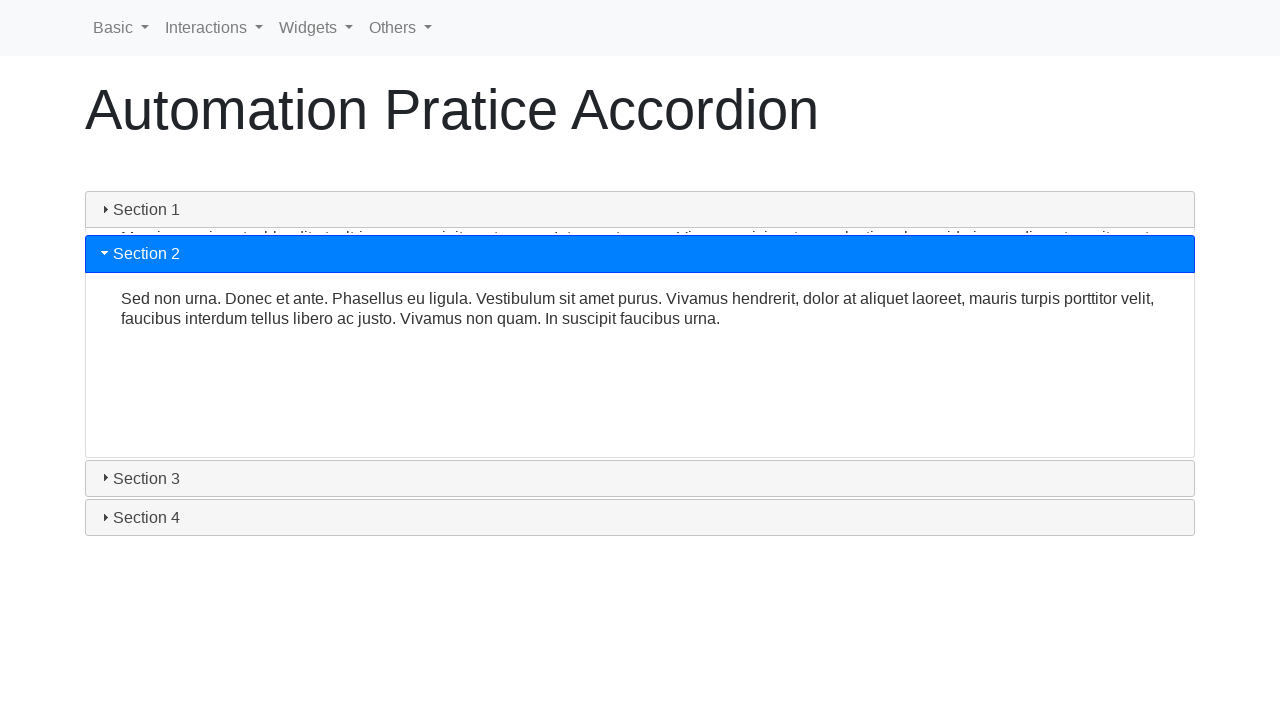

Accordion content 1 is visible and expanded
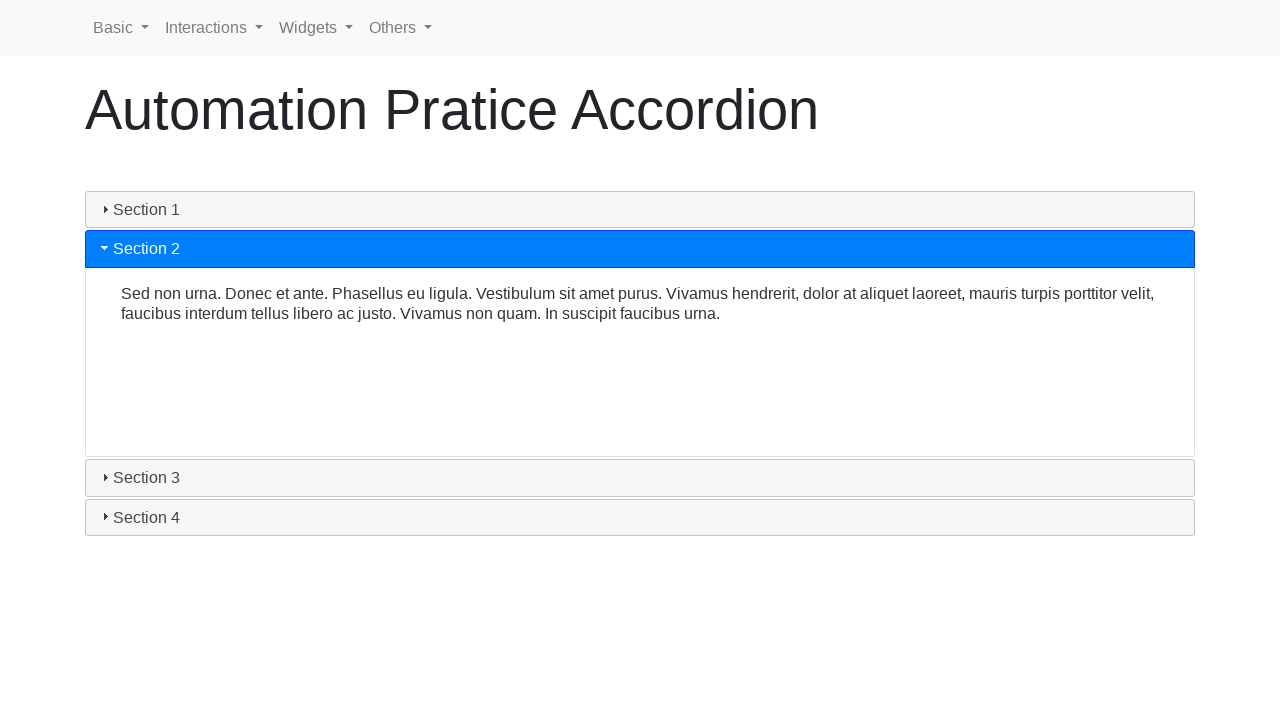

Clicked accordion header 2 at (640, 478) on h3 >> nth=2
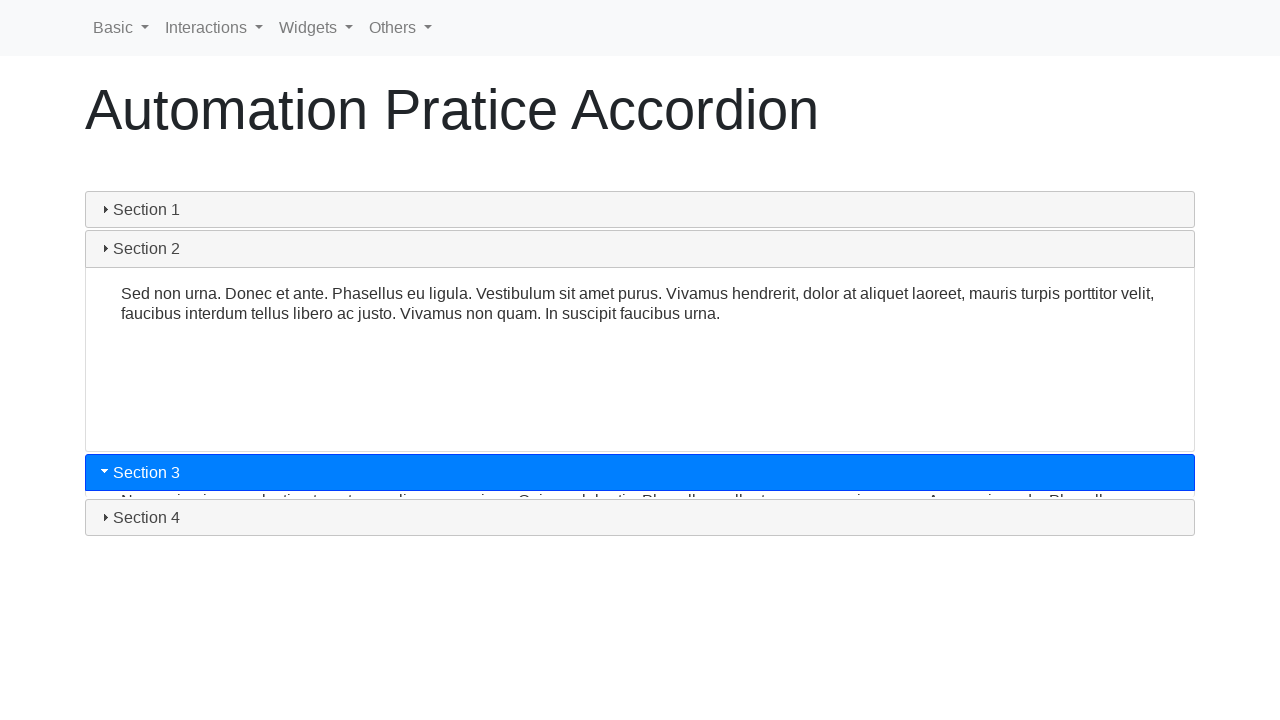

Accordion header 2 is visible
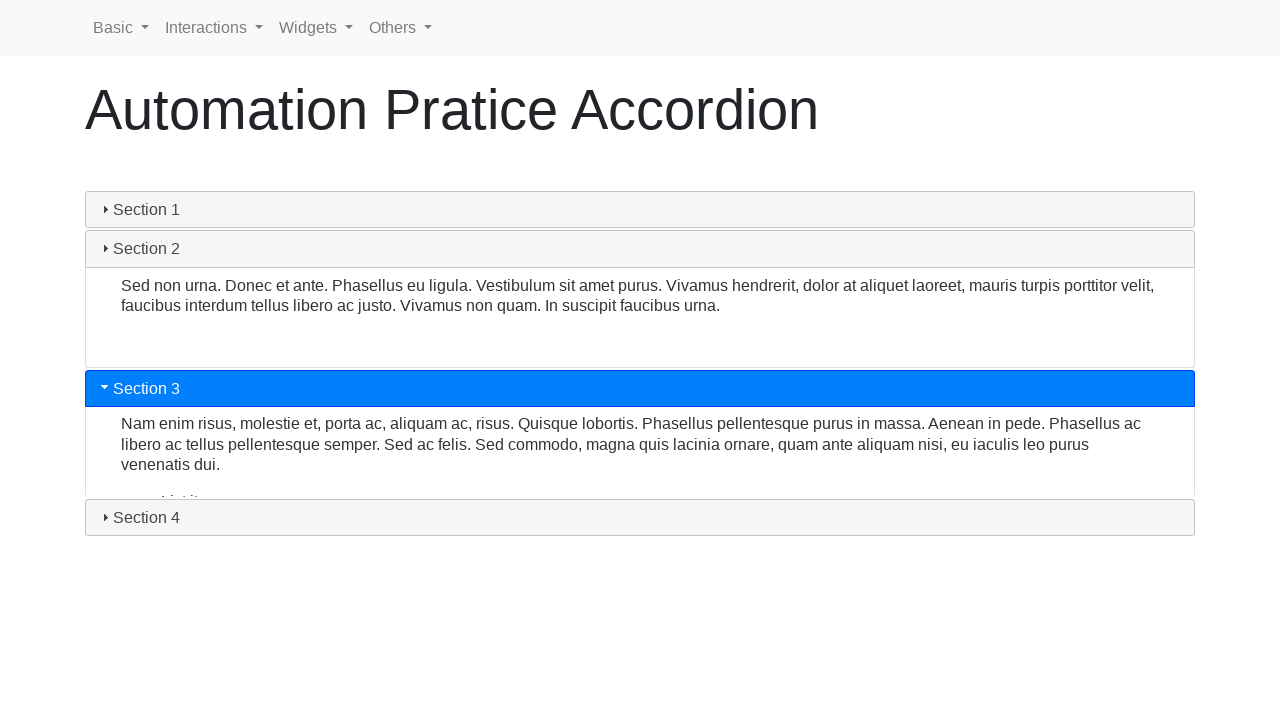

Accordion header 2 aria-expanded attribute is true
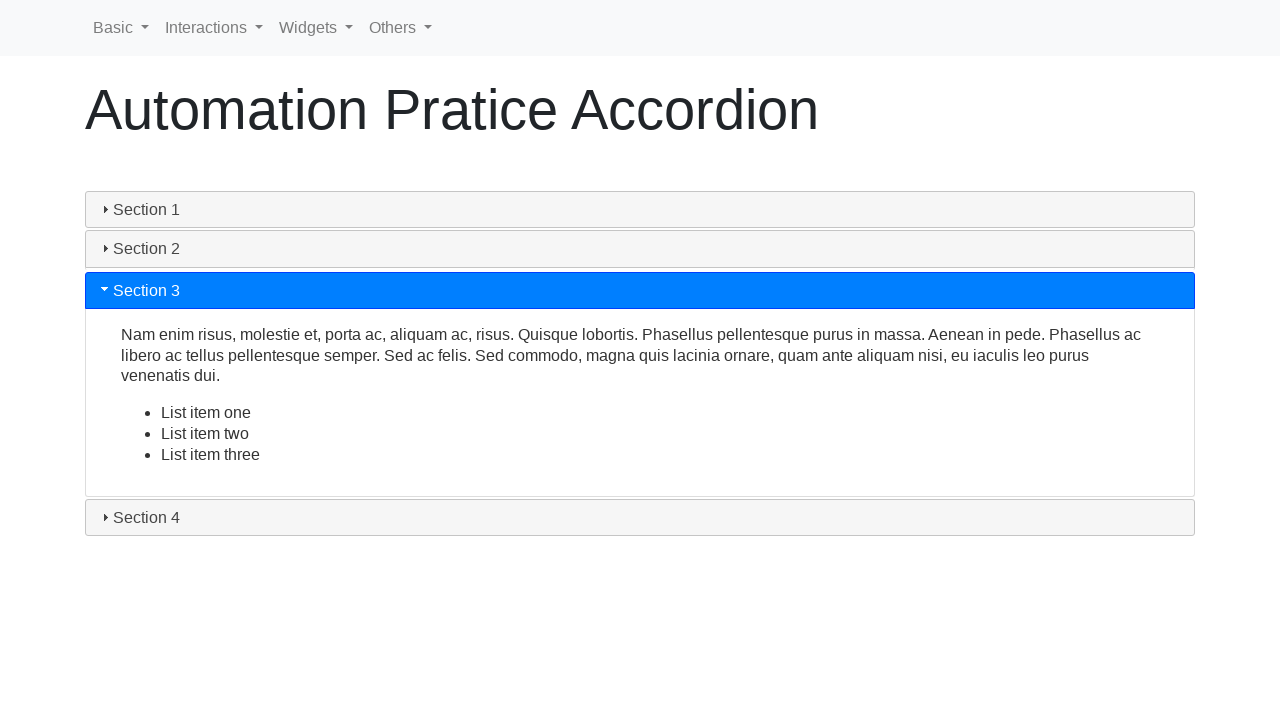

Accordion content 2 is visible and expanded
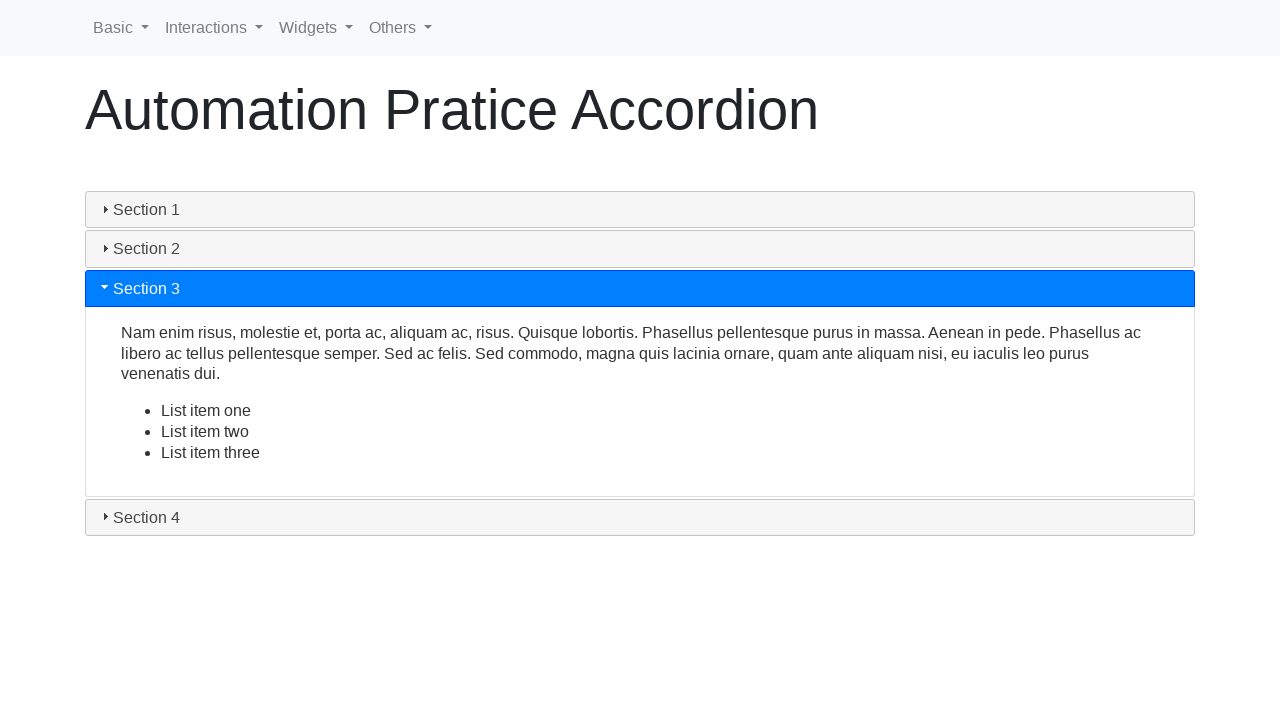

Clicked accordion header 3 at (640, 517) on h3 >> nth=3
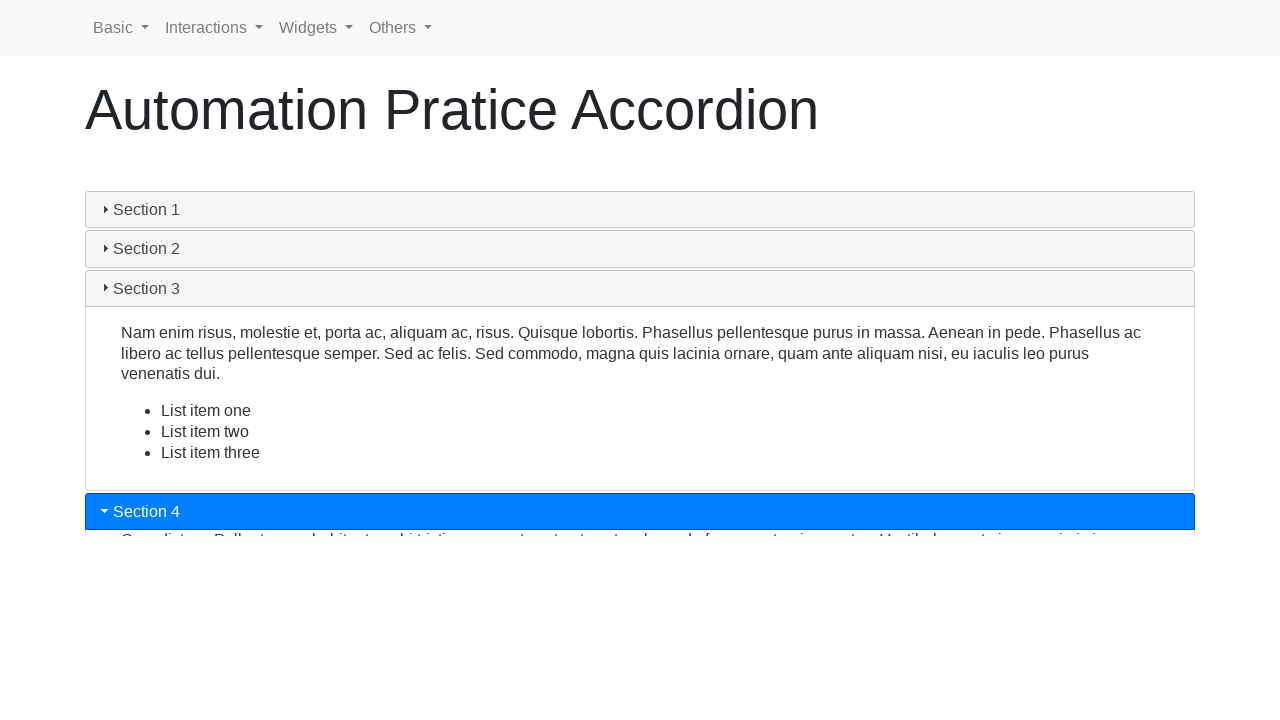

Accordion header 3 is visible
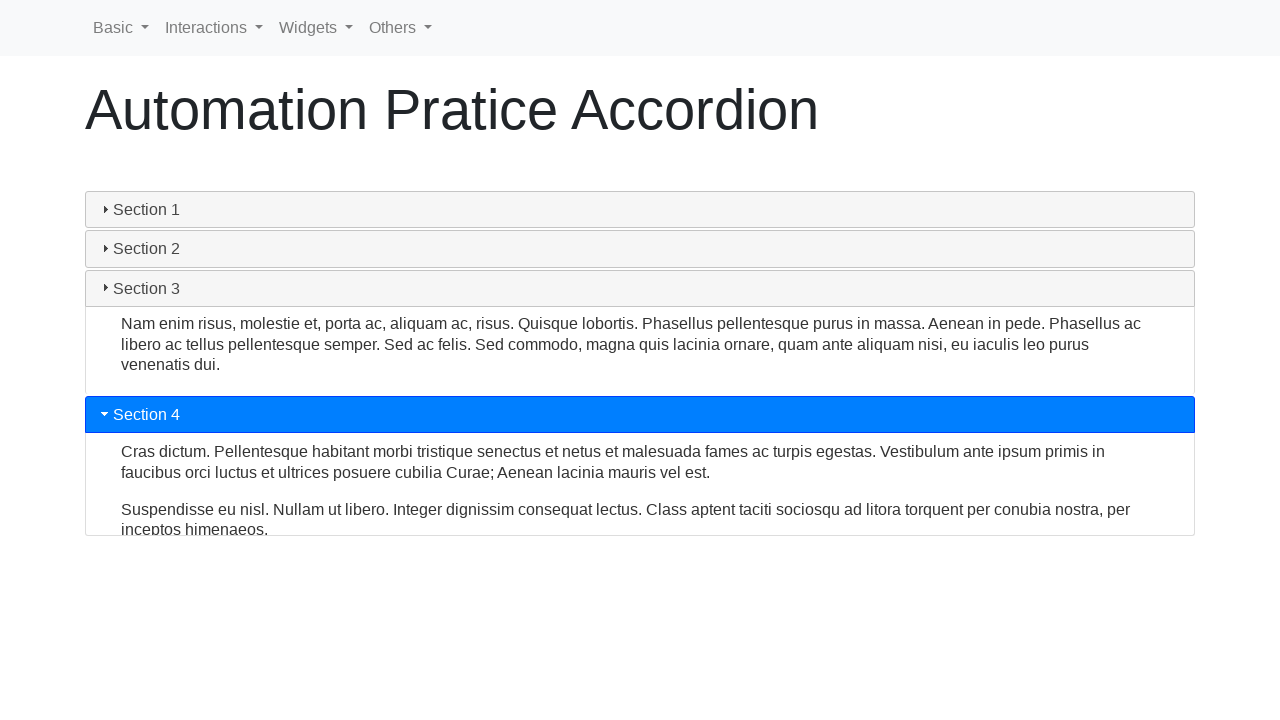

Accordion header 3 aria-expanded attribute is true
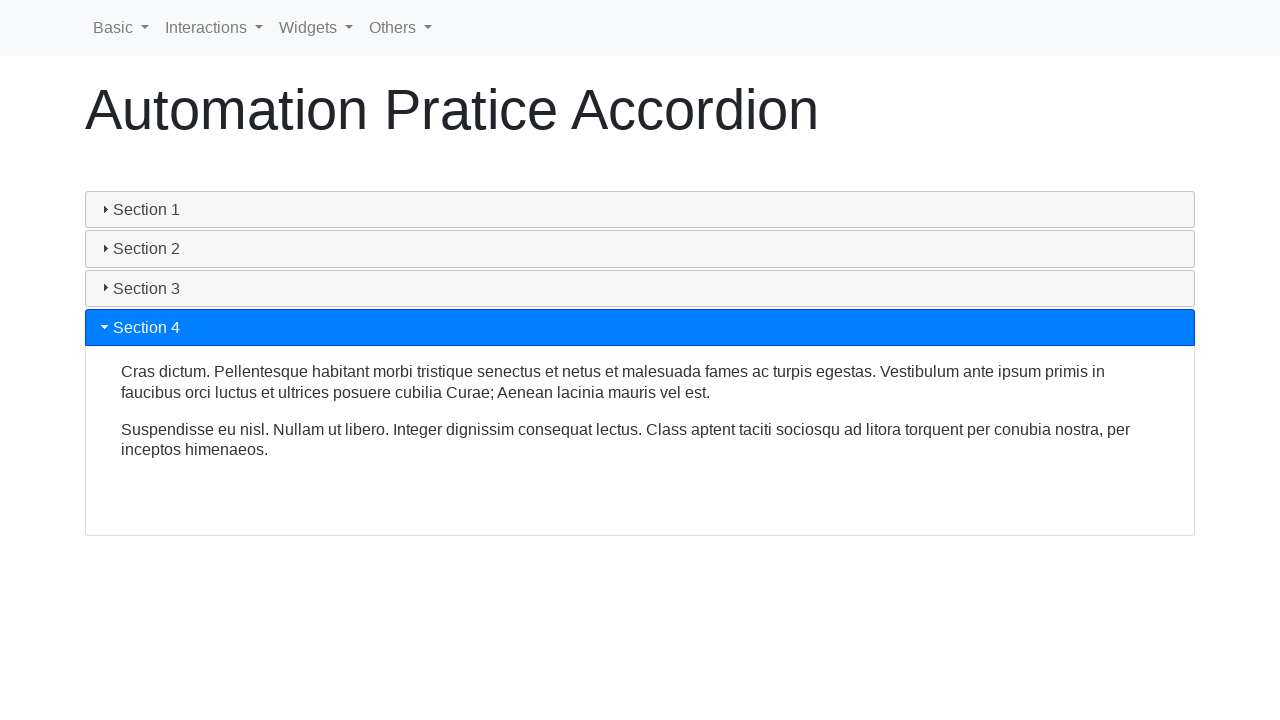

Accordion content 3 is visible and expanded
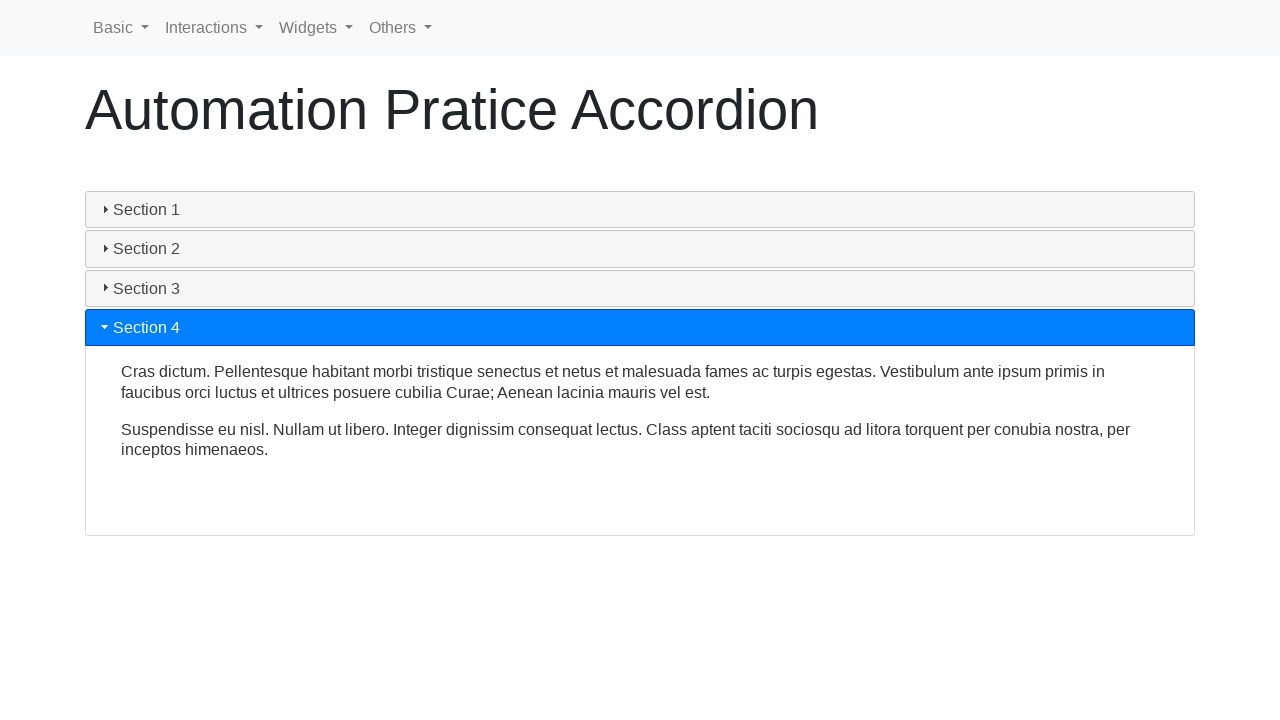

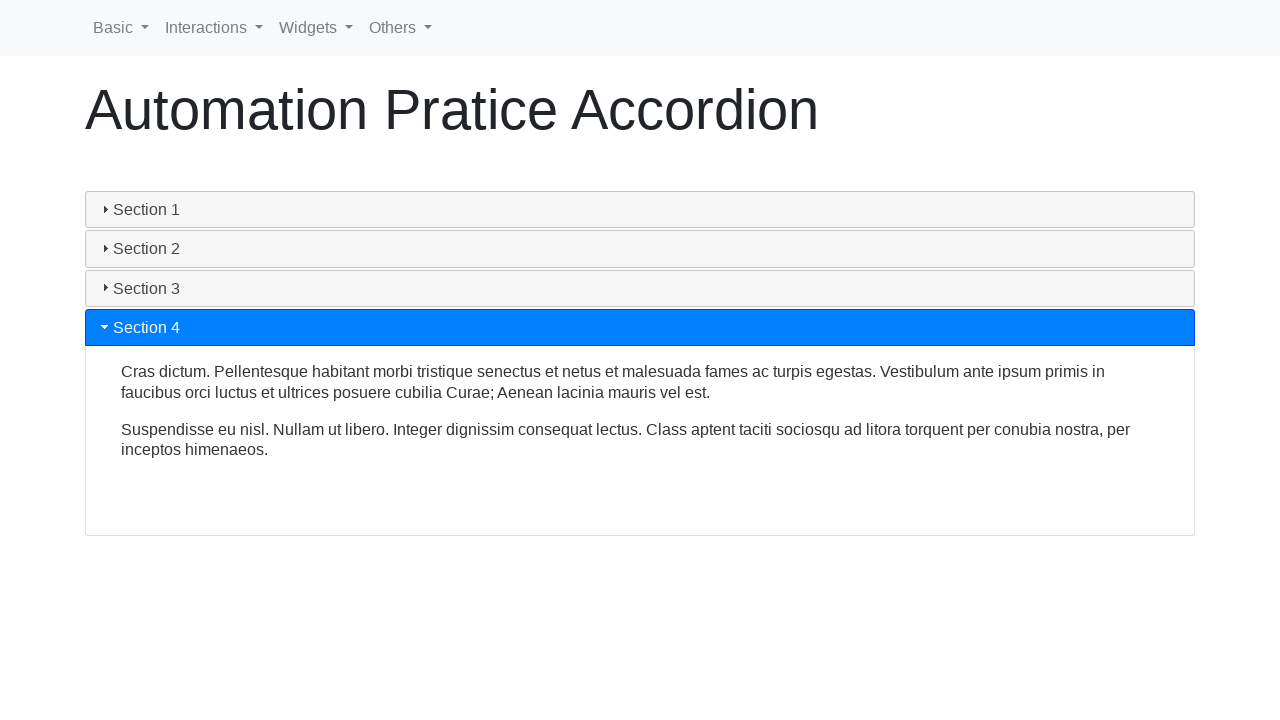